Opens links from the footer's first column in new tabs and retrieves the title of each opened page

Starting URL: https://www.rahulshettyacademy.com/AutomationPractice/

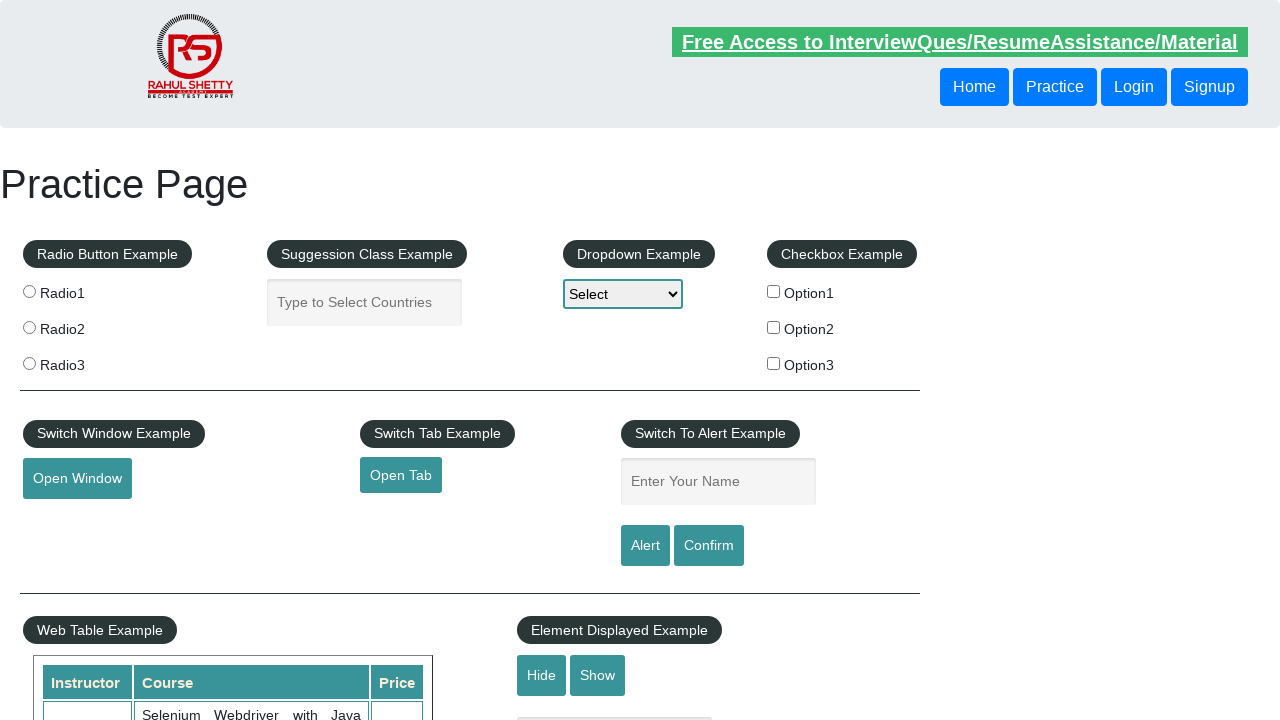

Retrieved all links on the page
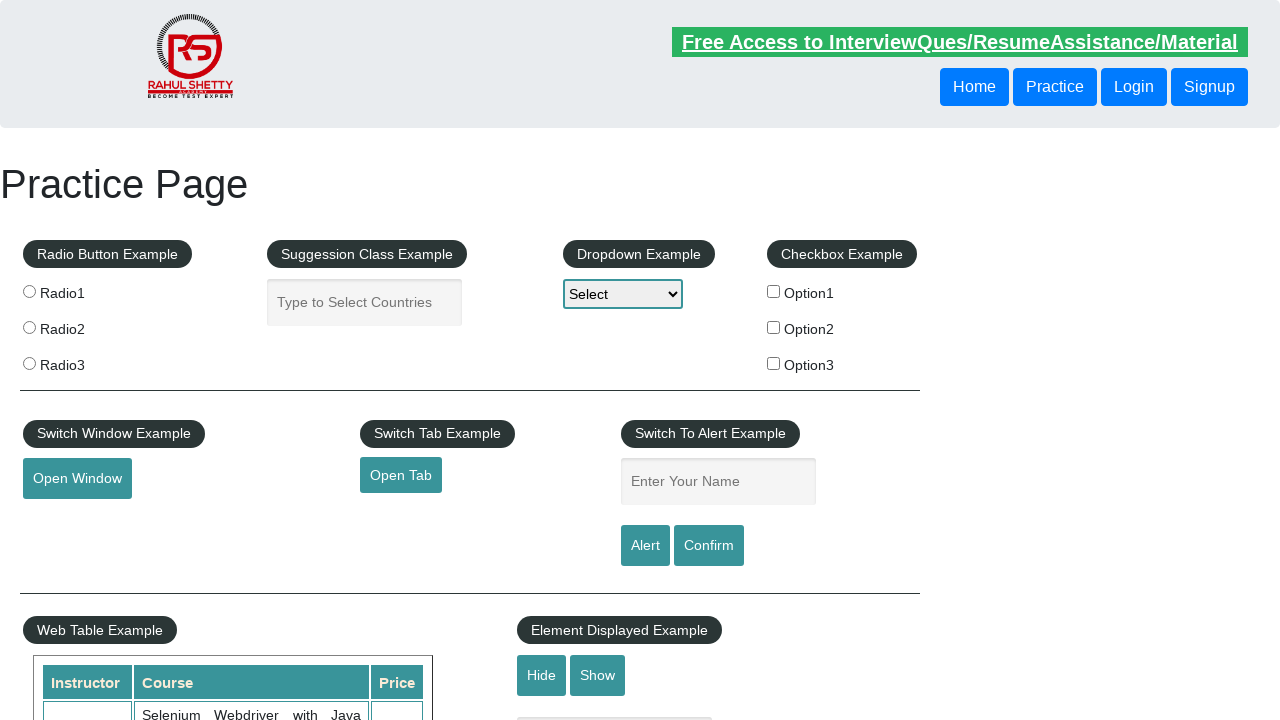

Located footer section with ID 'gf-BIG'
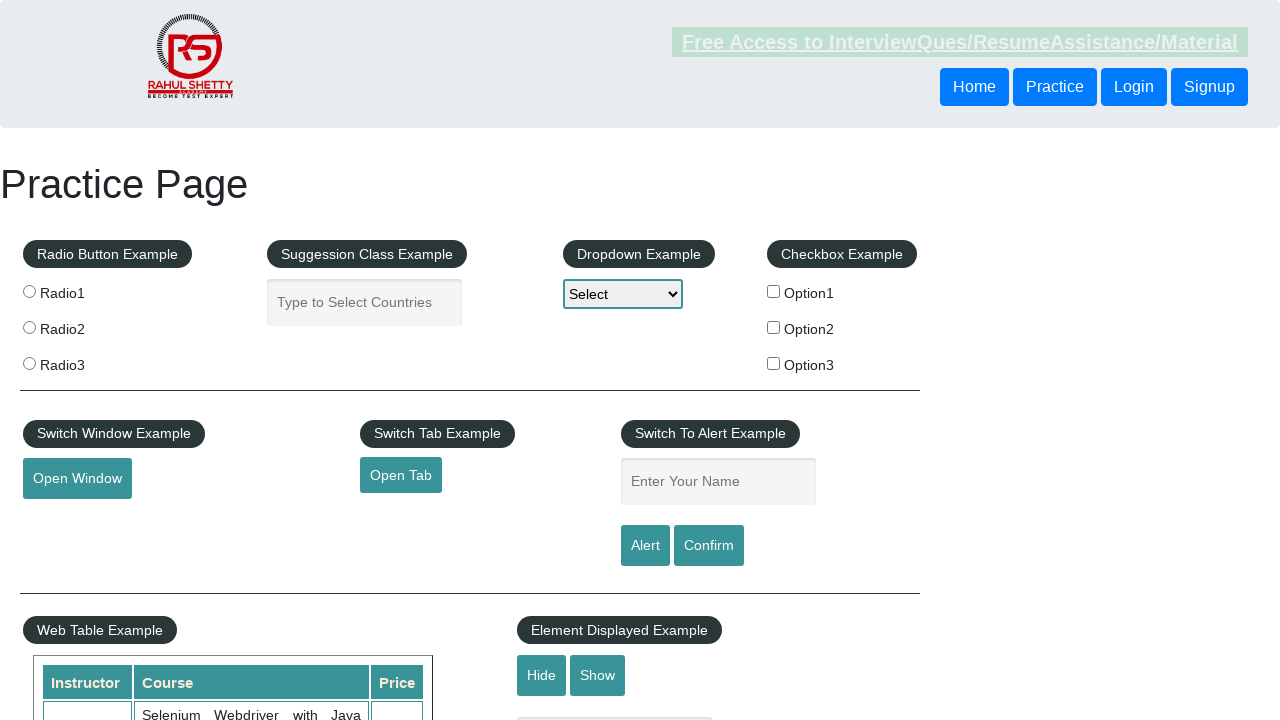

Retrieved all links in footer section
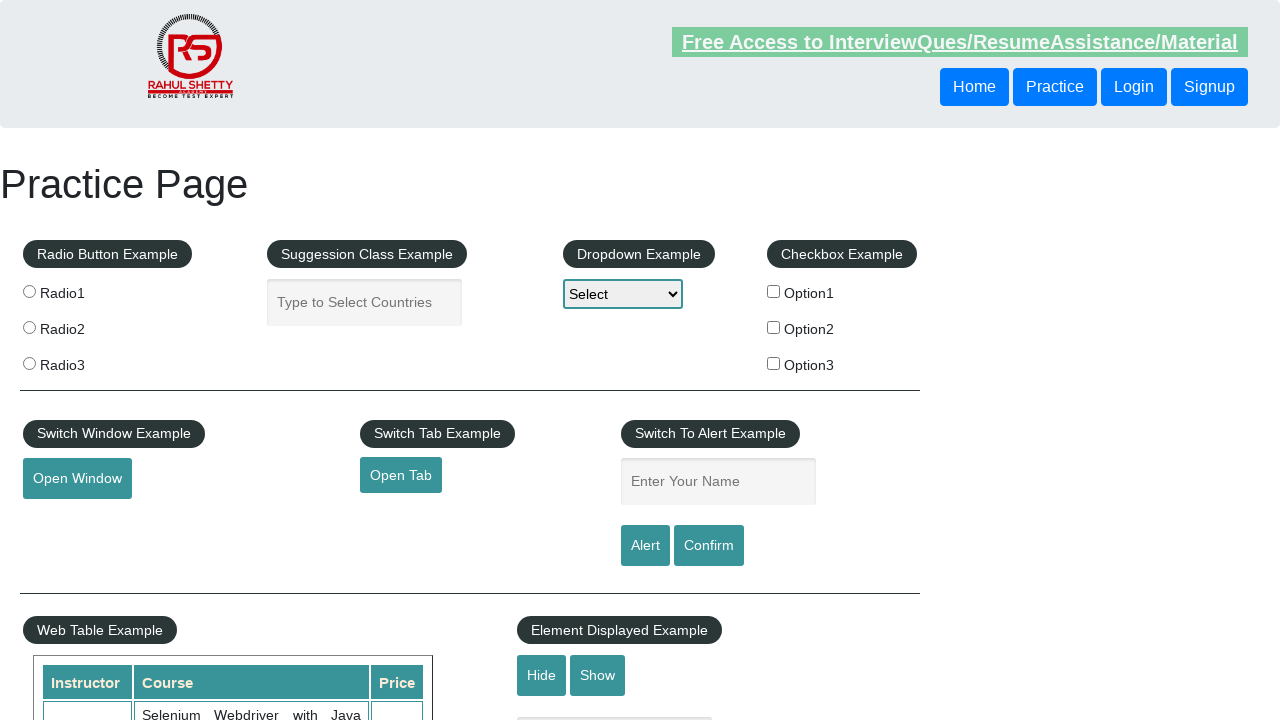

Located first column of footer table
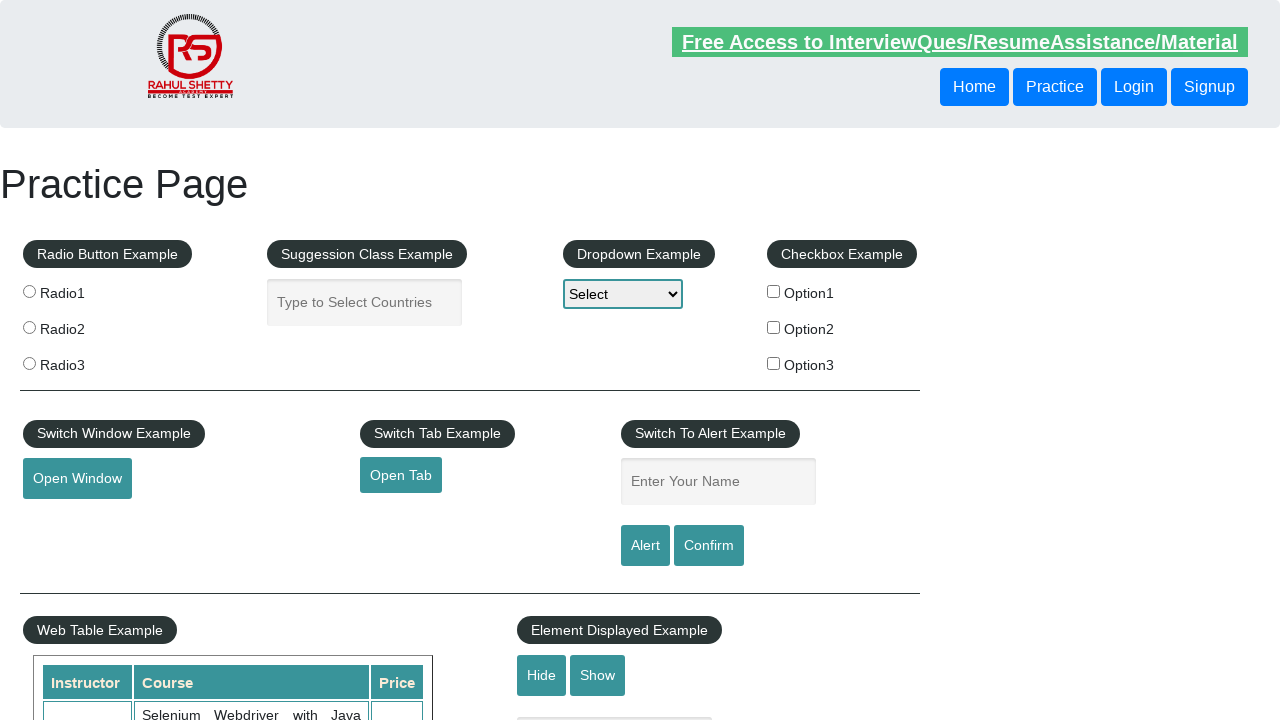

Retrieved all links in first footer column
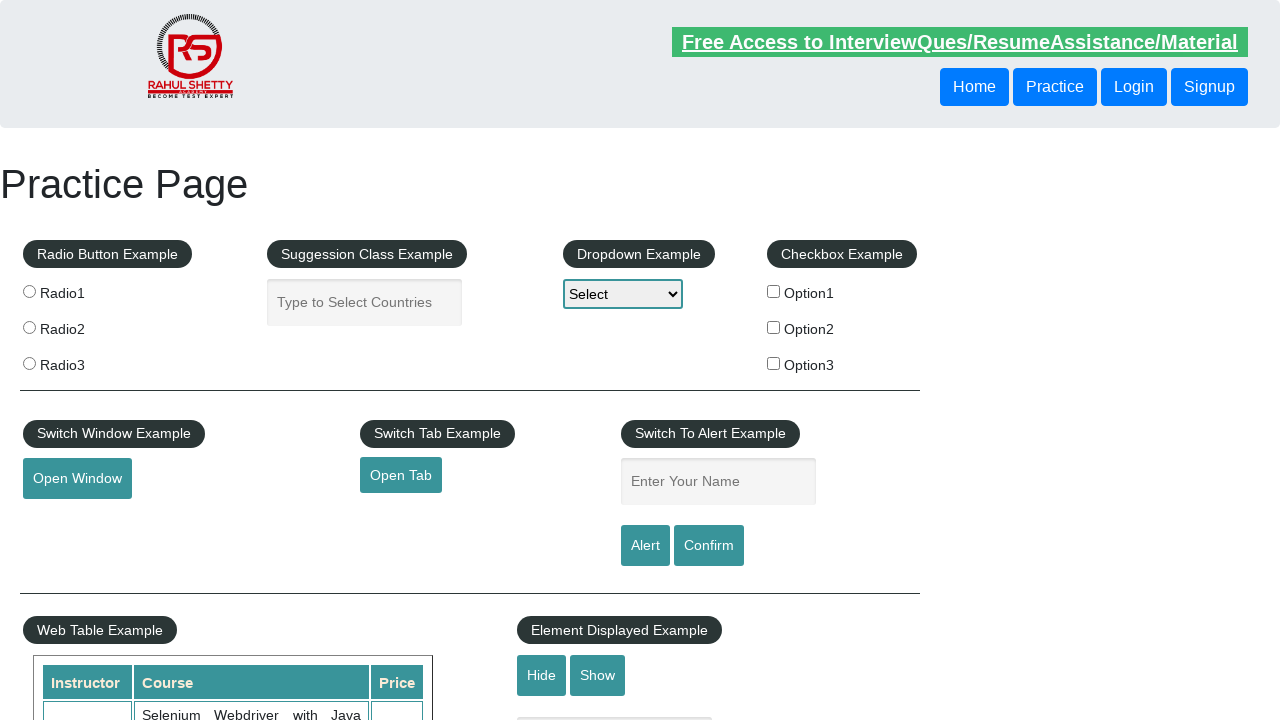

Selected footer link at index 1
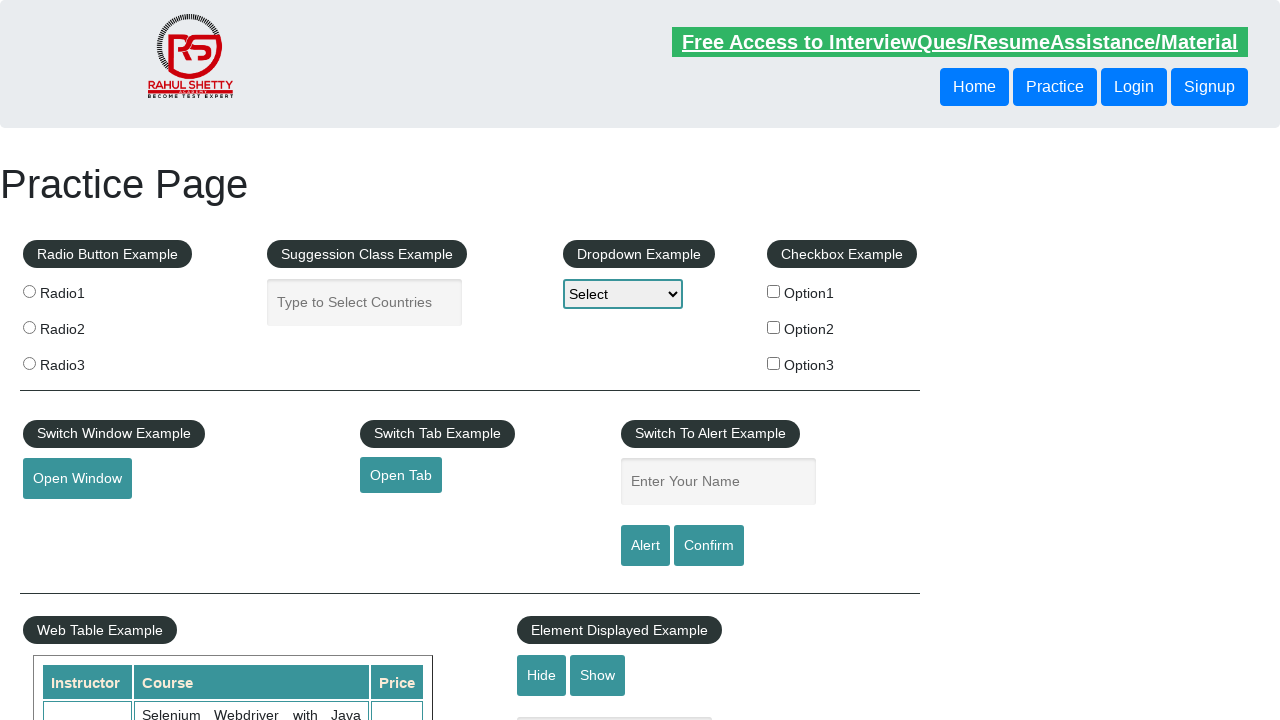

Opened footer link 1 in new tab using Ctrl+Click at (68, 520) on #gf-BIG >> xpath=//table/tbody/tr/td[1]/ul >> a >> nth=1
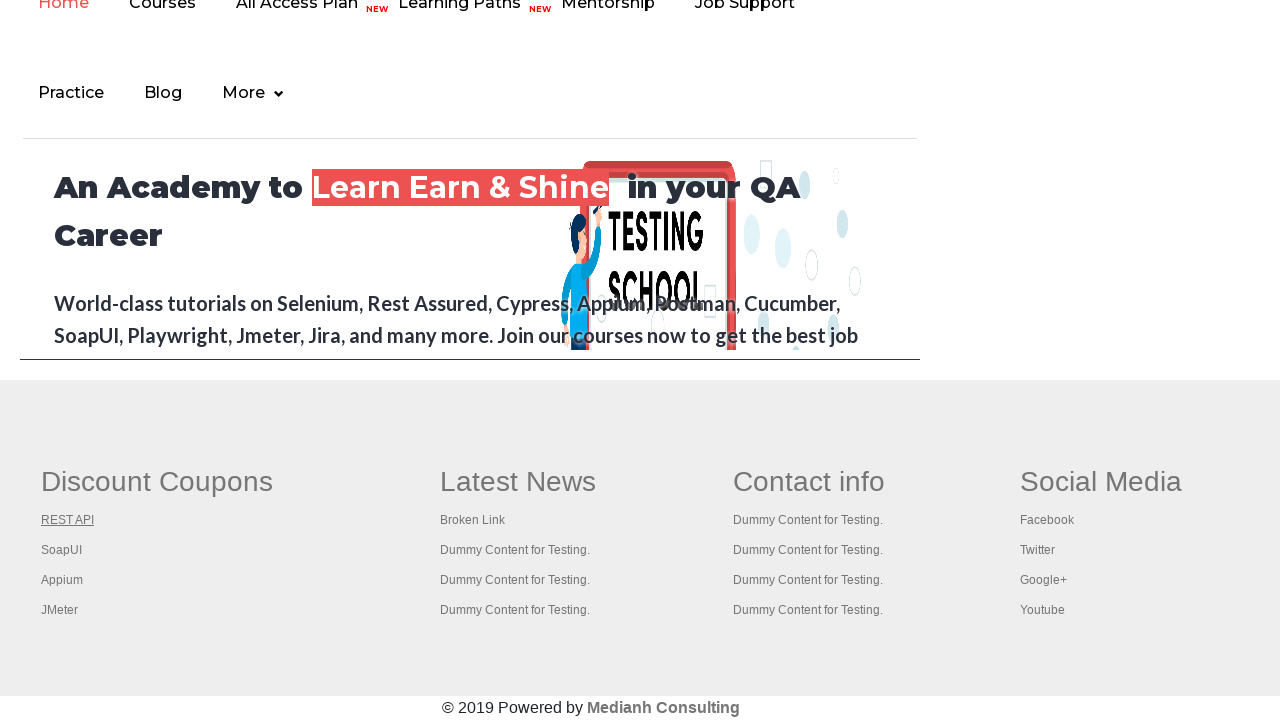

Captured new page object from tab 1
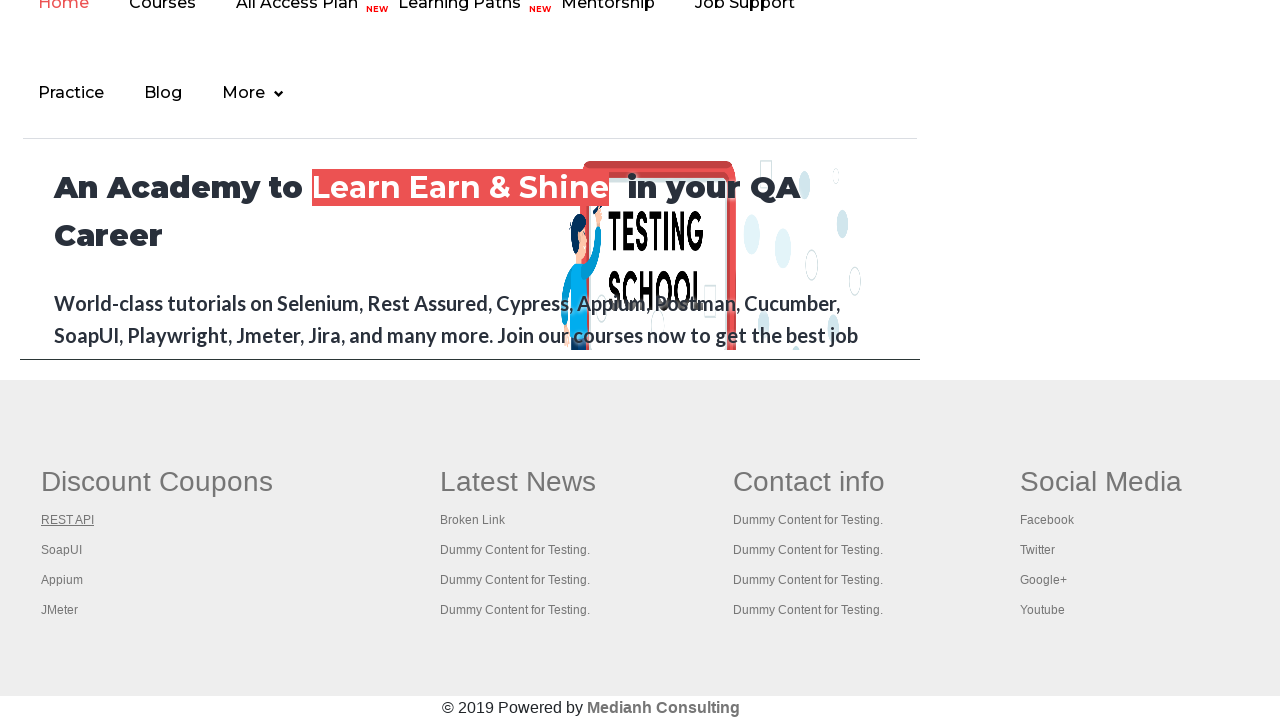

New page tab 1 finished loading
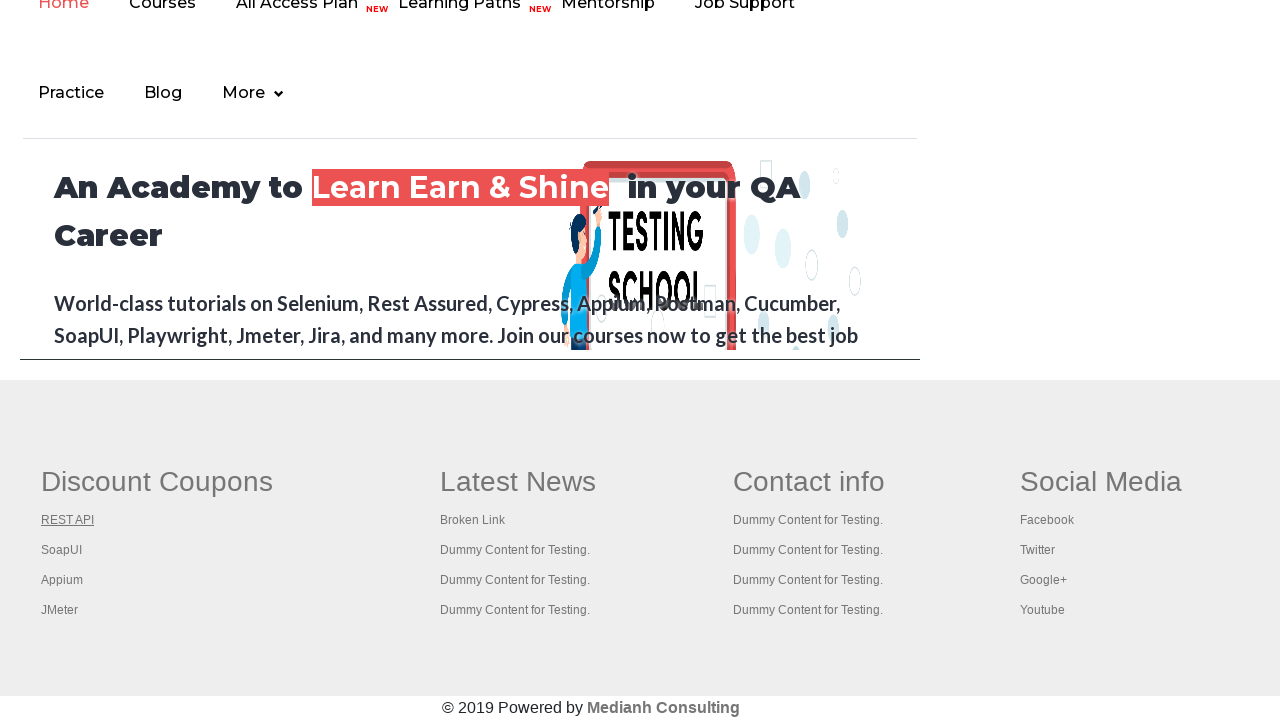

Selected footer link at index 2
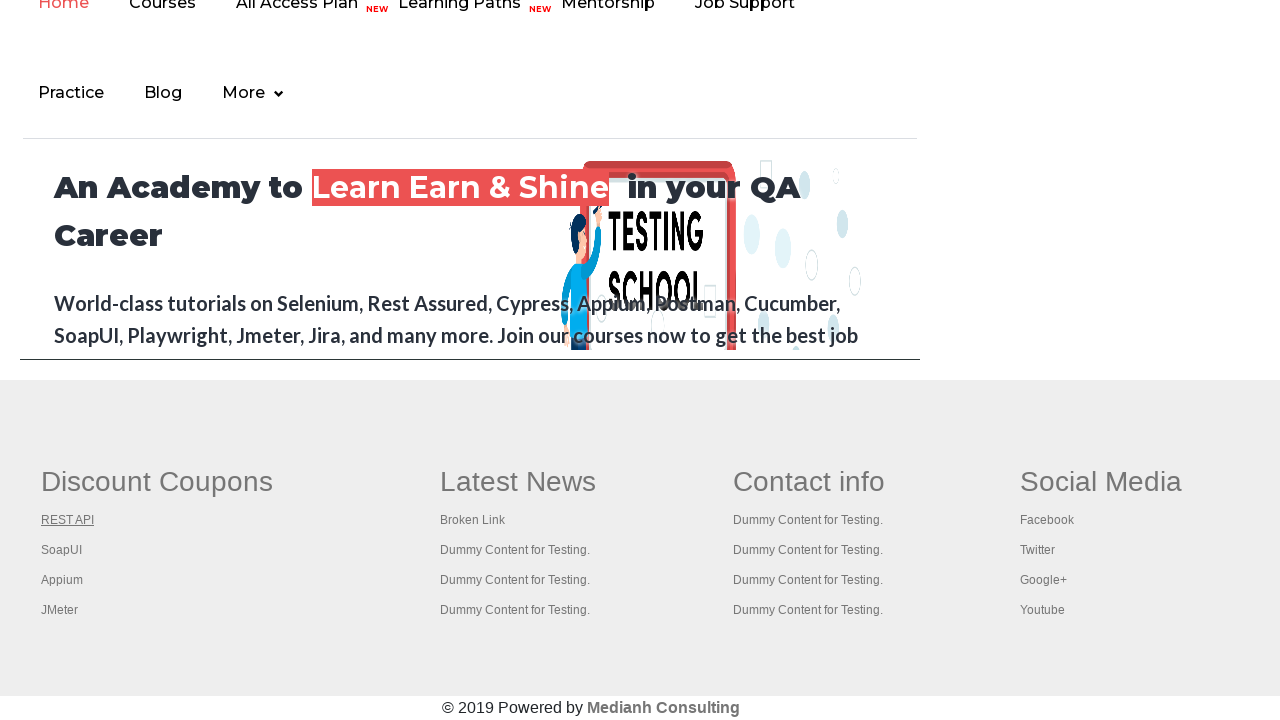

Opened footer link 2 in new tab using Ctrl+Click at (62, 550) on #gf-BIG >> xpath=//table/tbody/tr/td[1]/ul >> a >> nth=2
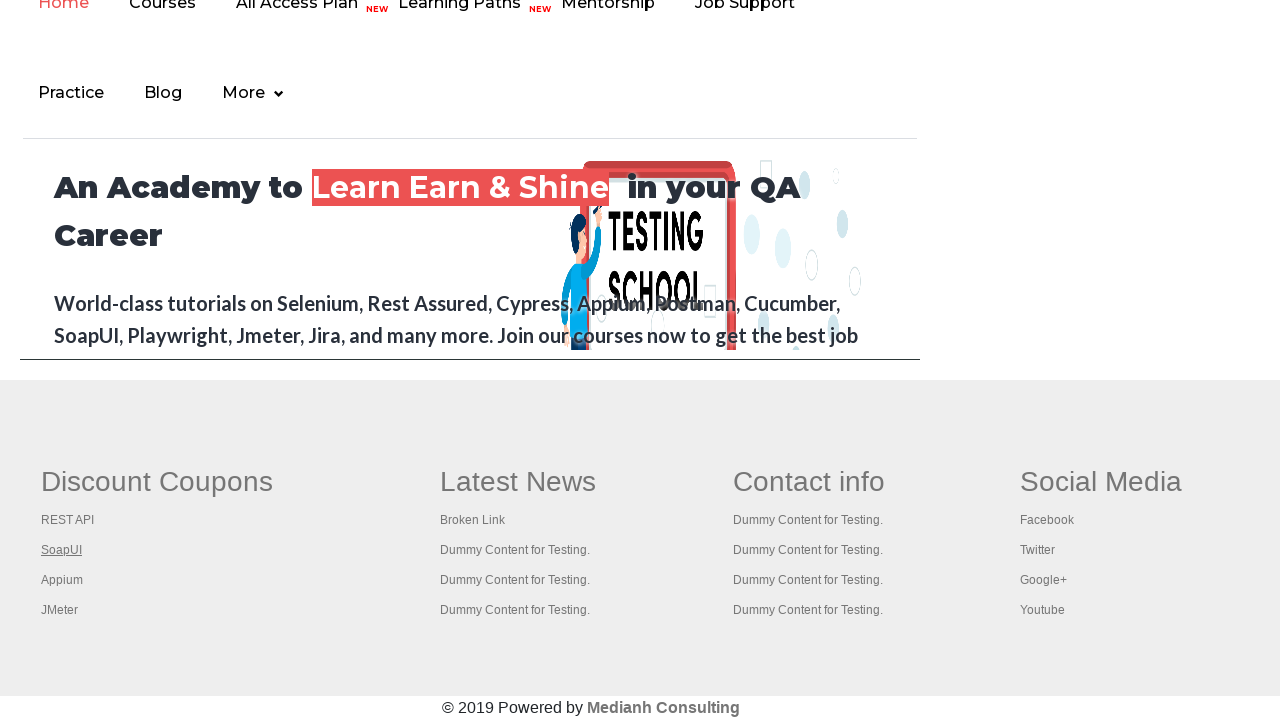

Captured new page object from tab 2
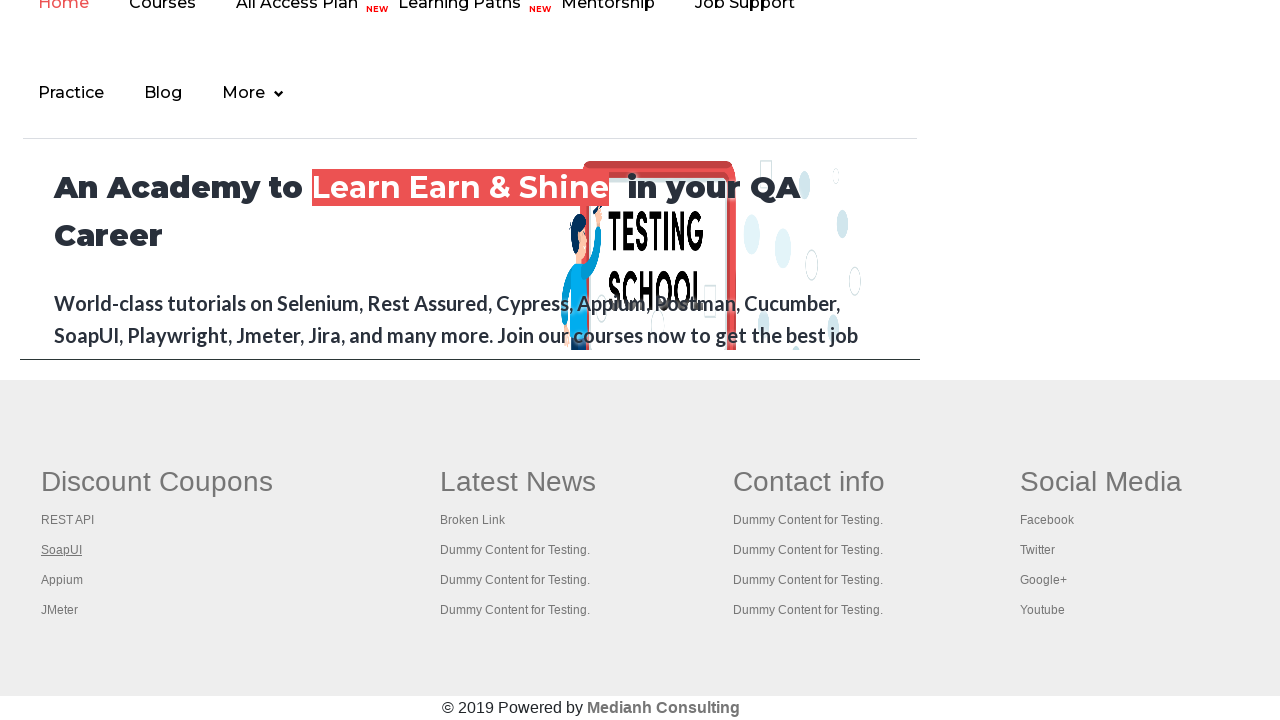

New page tab 2 finished loading
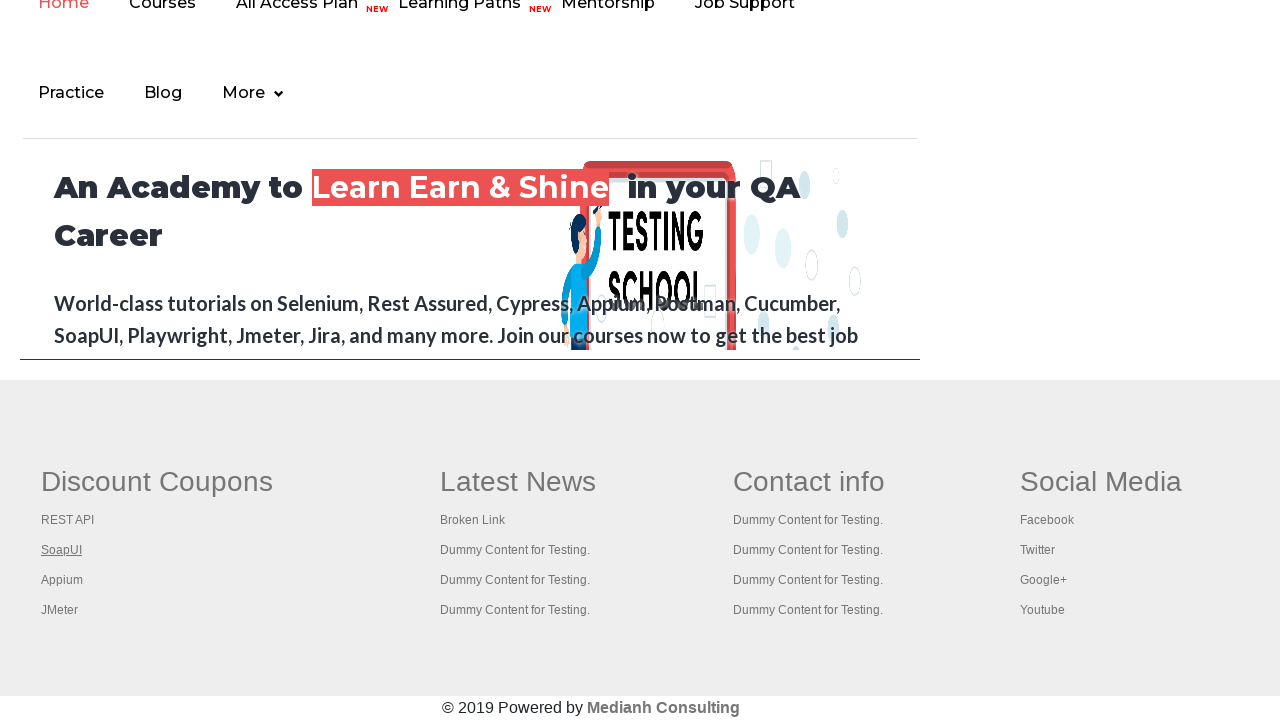

Selected footer link at index 3
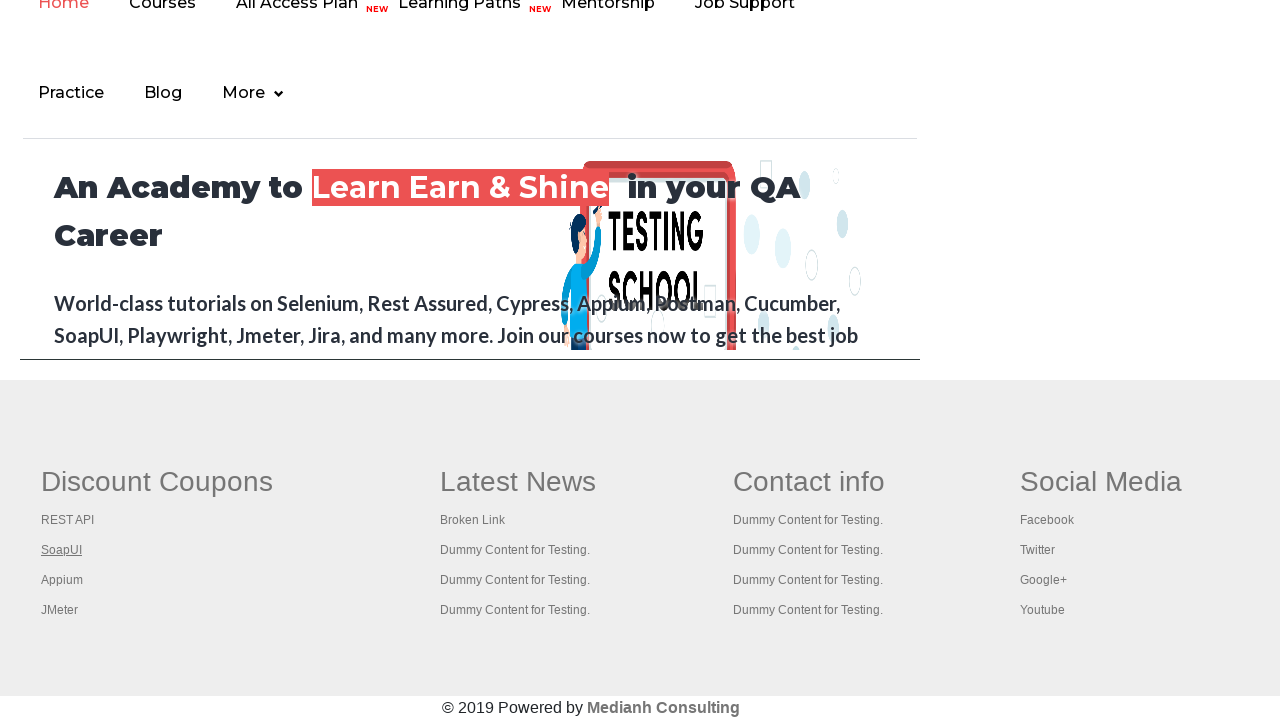

Opened footer link 3 in new tab using Ctrl+Click at (62, 580) on #gf-BIG >> xpath=//table/tbody/tr/td[1]/ul >> a >> nth=3
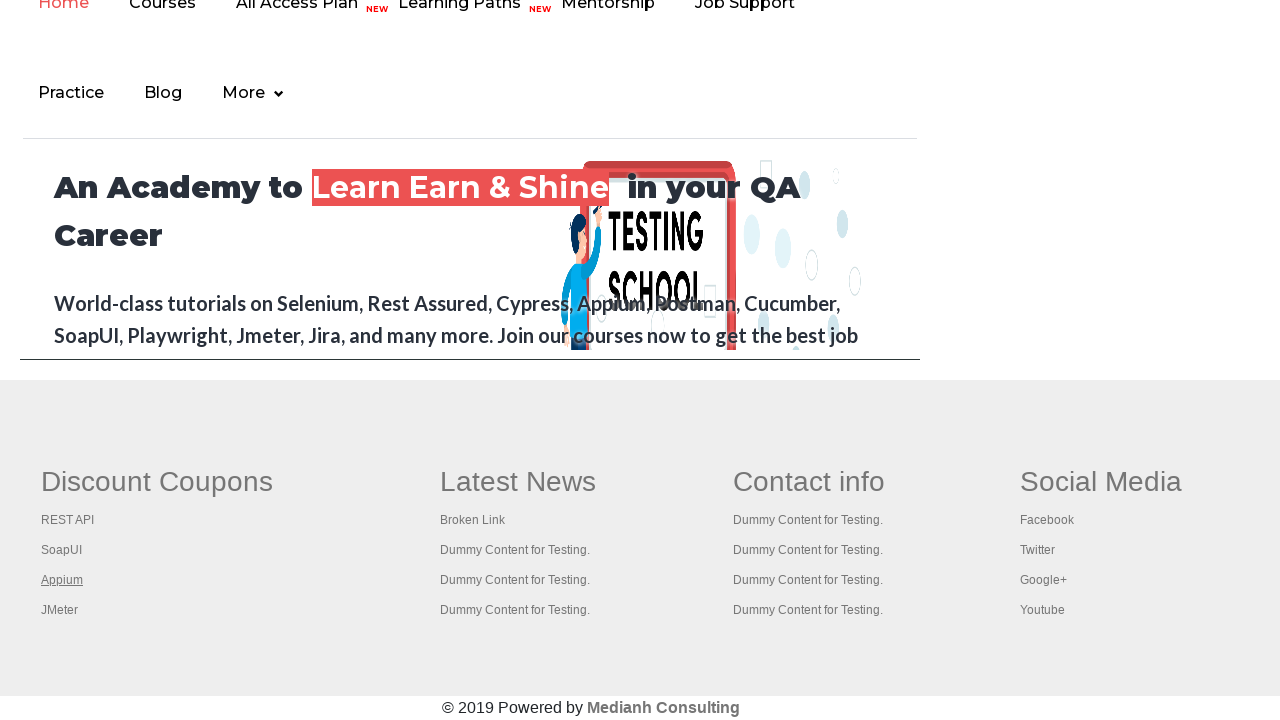

Captured new page object from tab 3
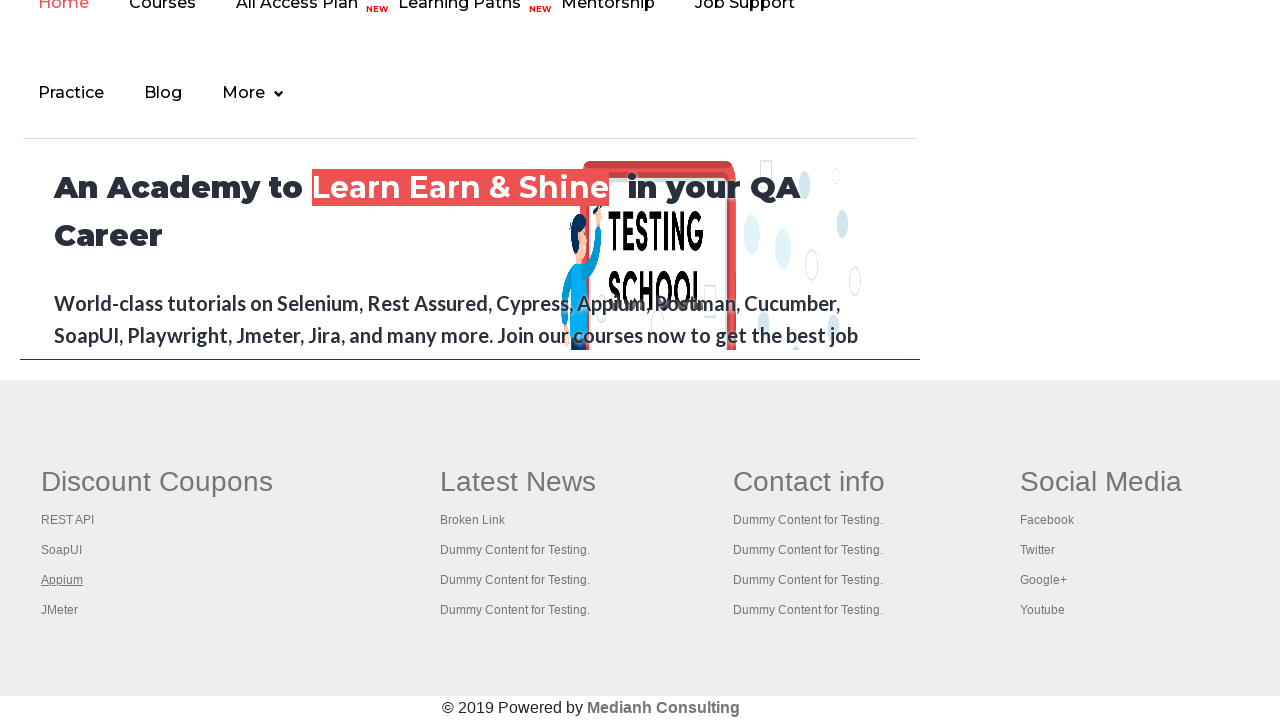

New page tab 3 finished loading
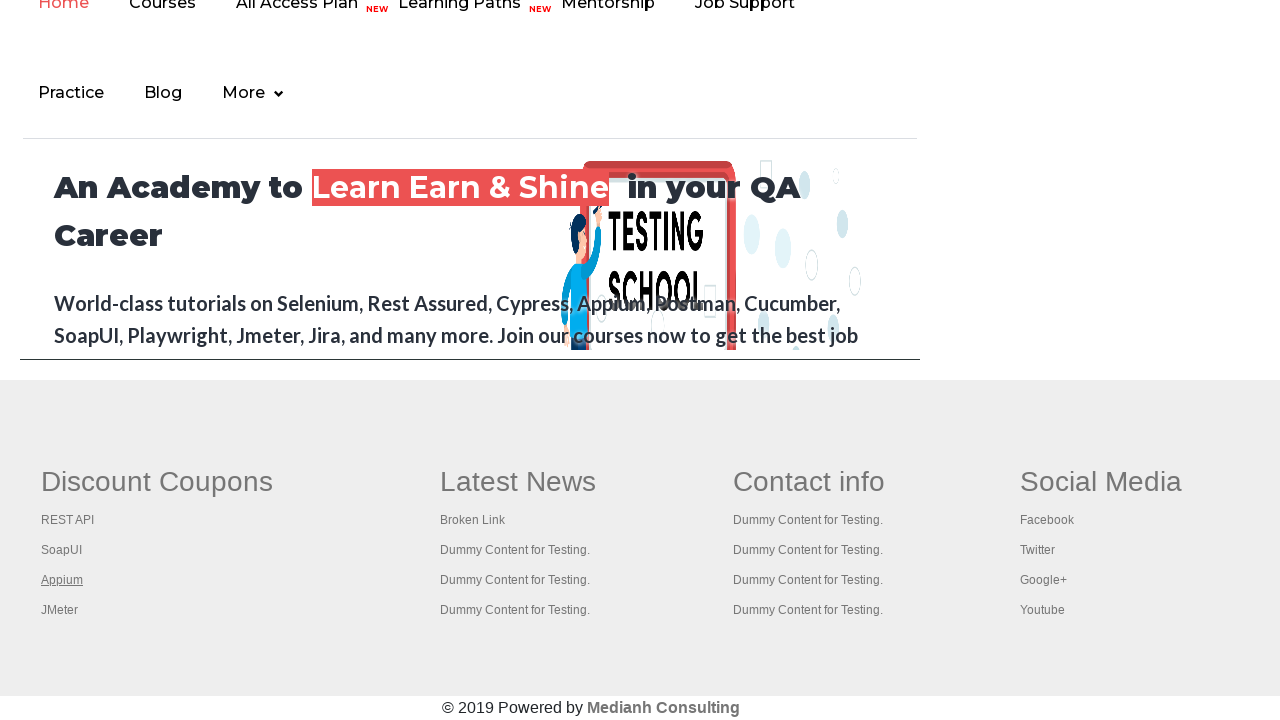

Selected footer link at index 4
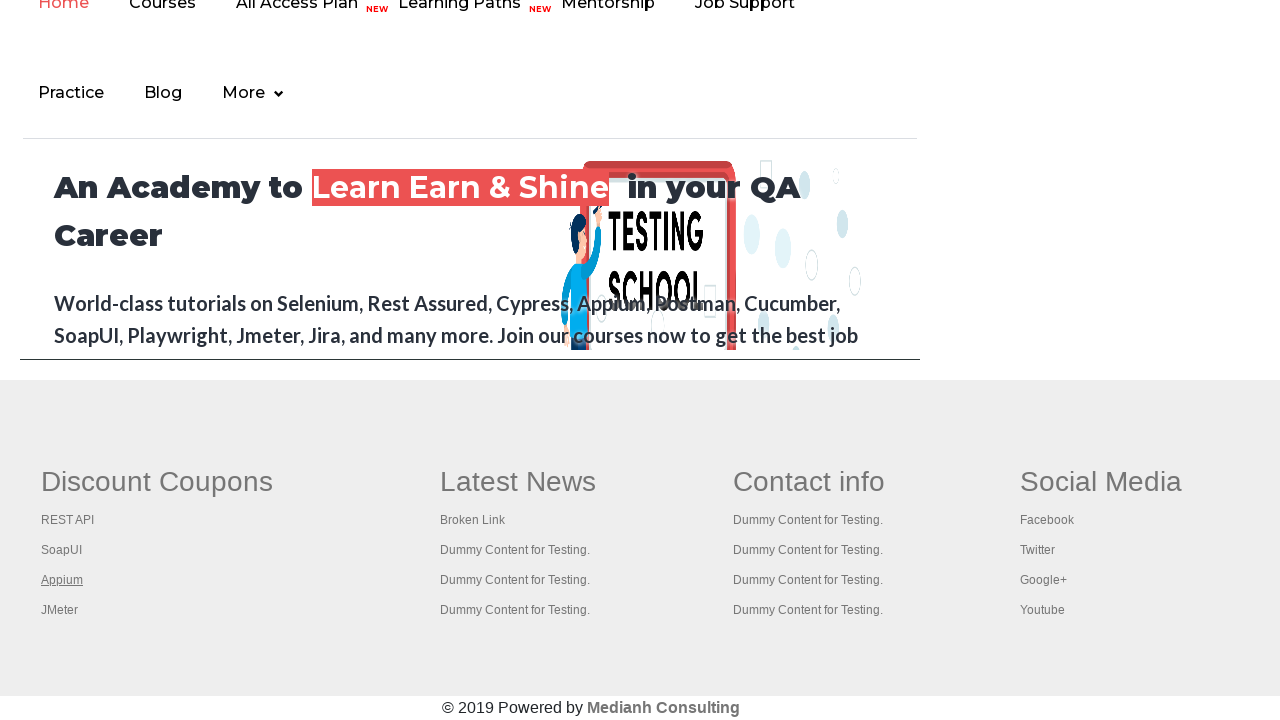

Opened footer link 4 in new tab using Ctrl+Click at (60, 610) on #gf-BIG >> xpath=//table/tbody/tr/td[1]/ul >> a >> nth=4
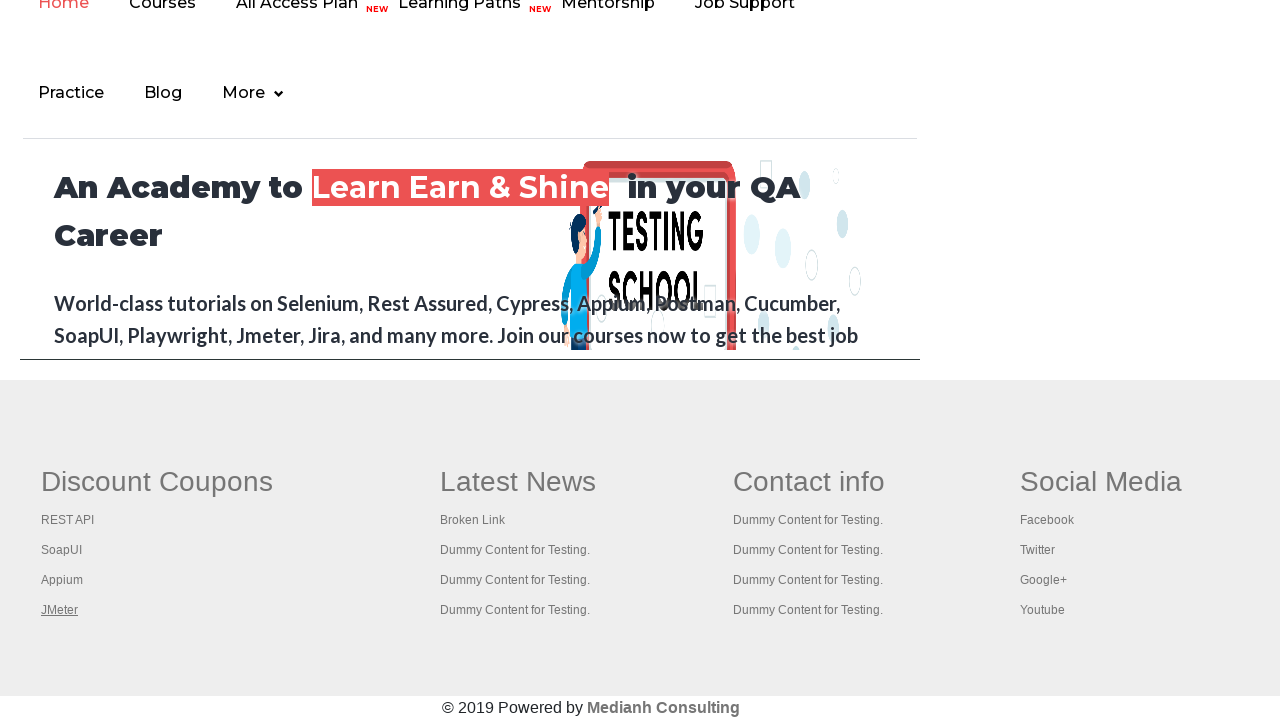

Captured new page object from tab 4
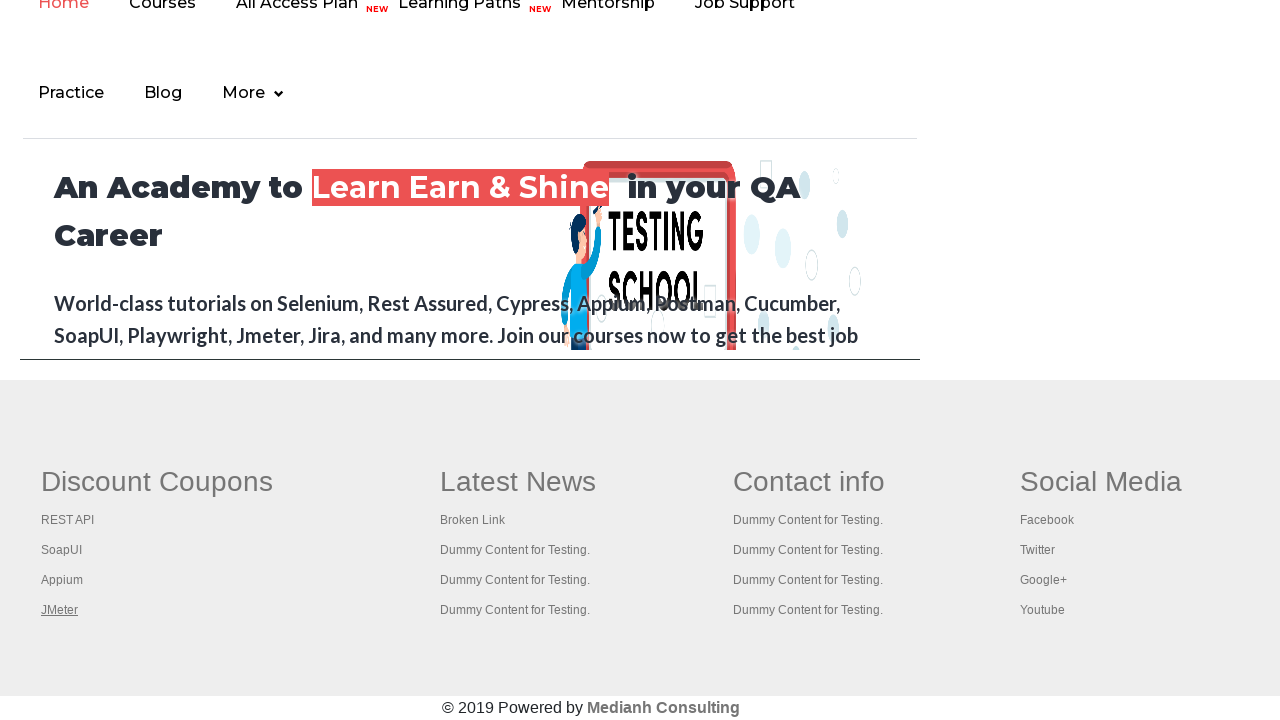

New page tab 4 finished loading
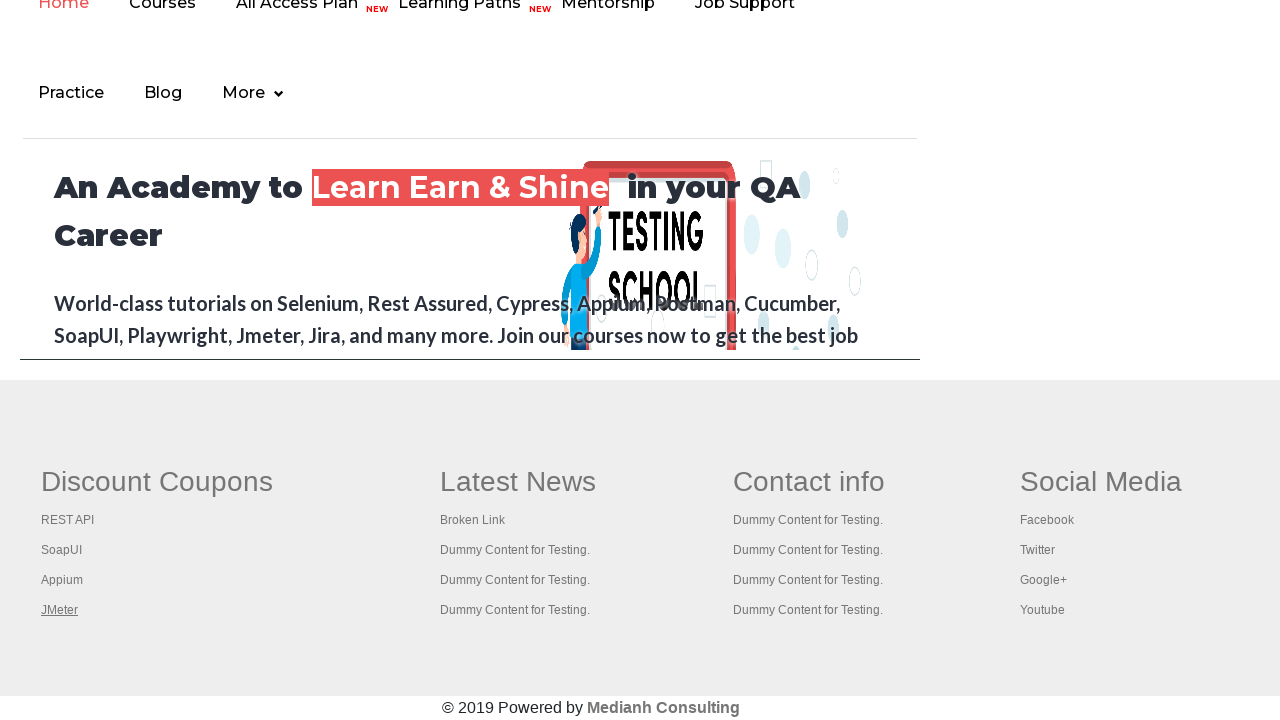

Retrieved all open pages/tabs from context
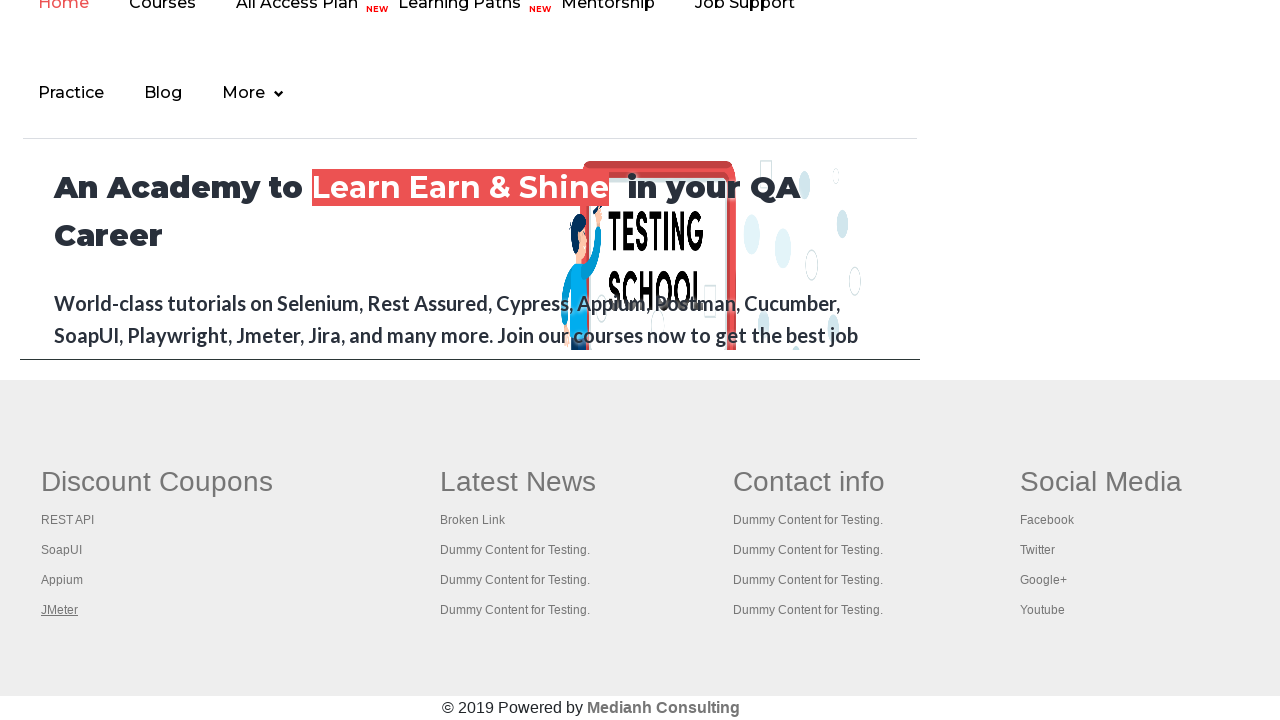

Brought page tab to front
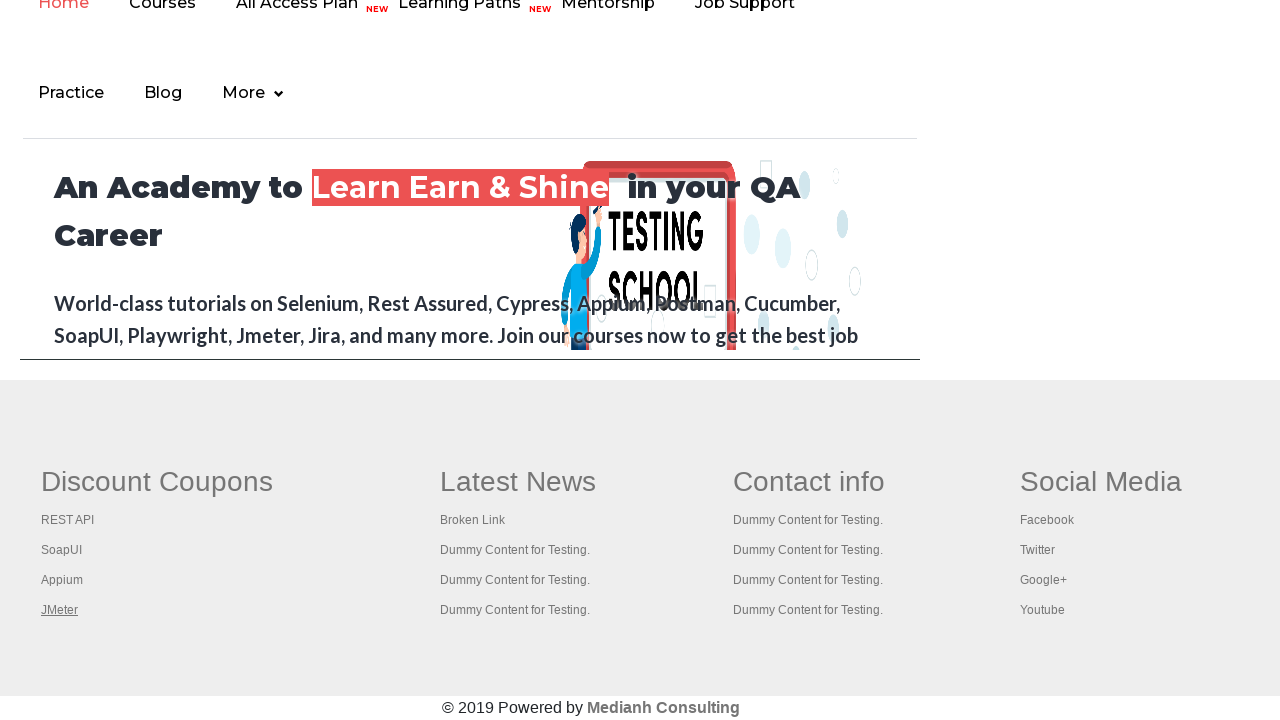

Retrieved page title: 'Practice Page'
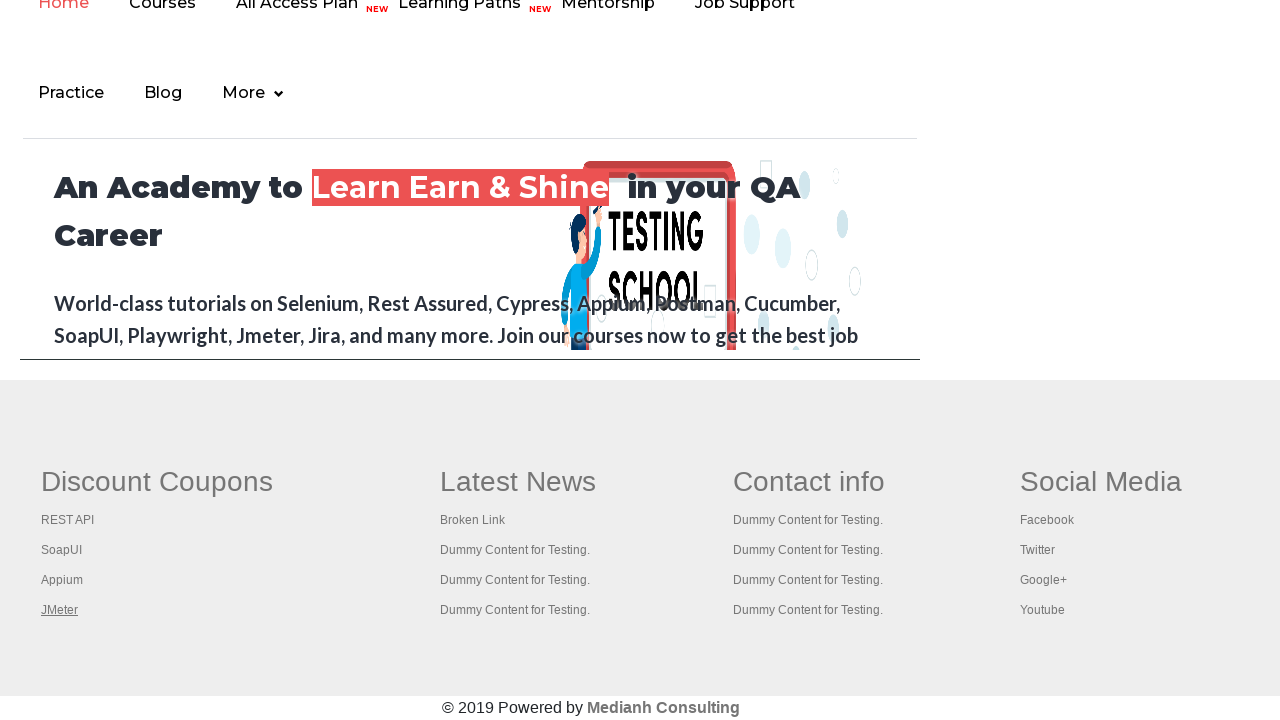

Brought page tab to front
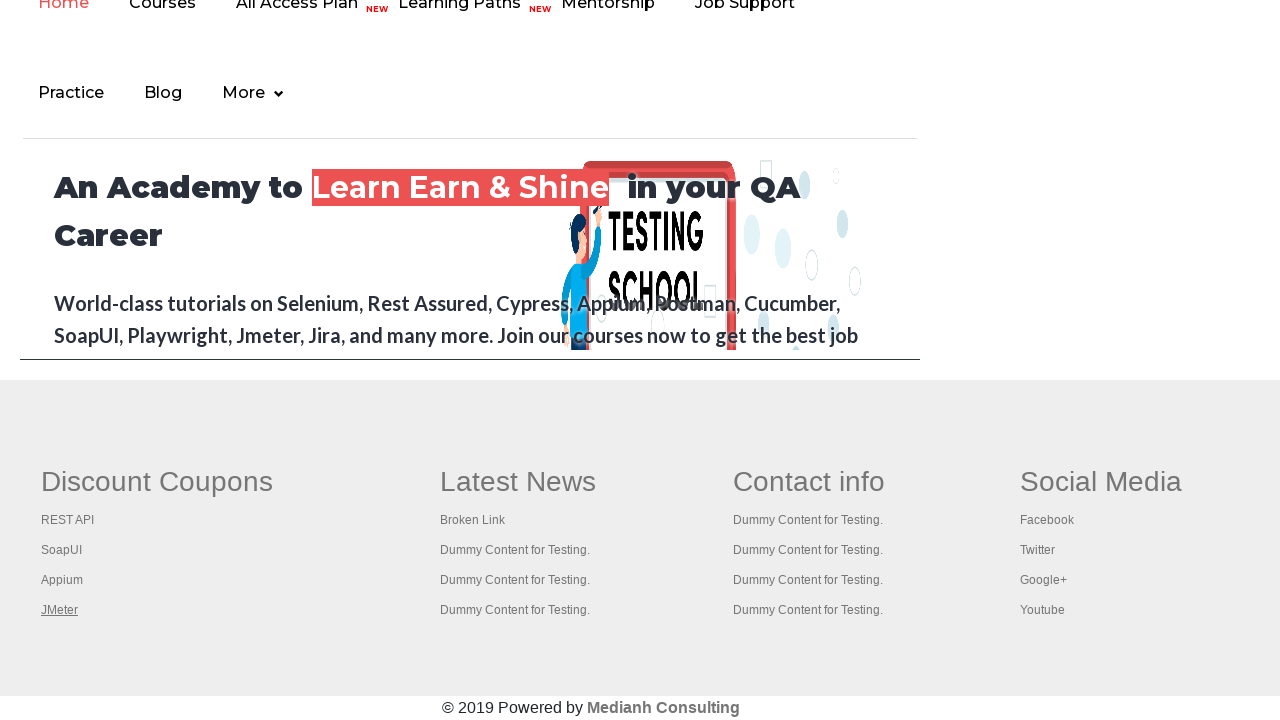

Retrieved page title: 'REST API Tutorial'
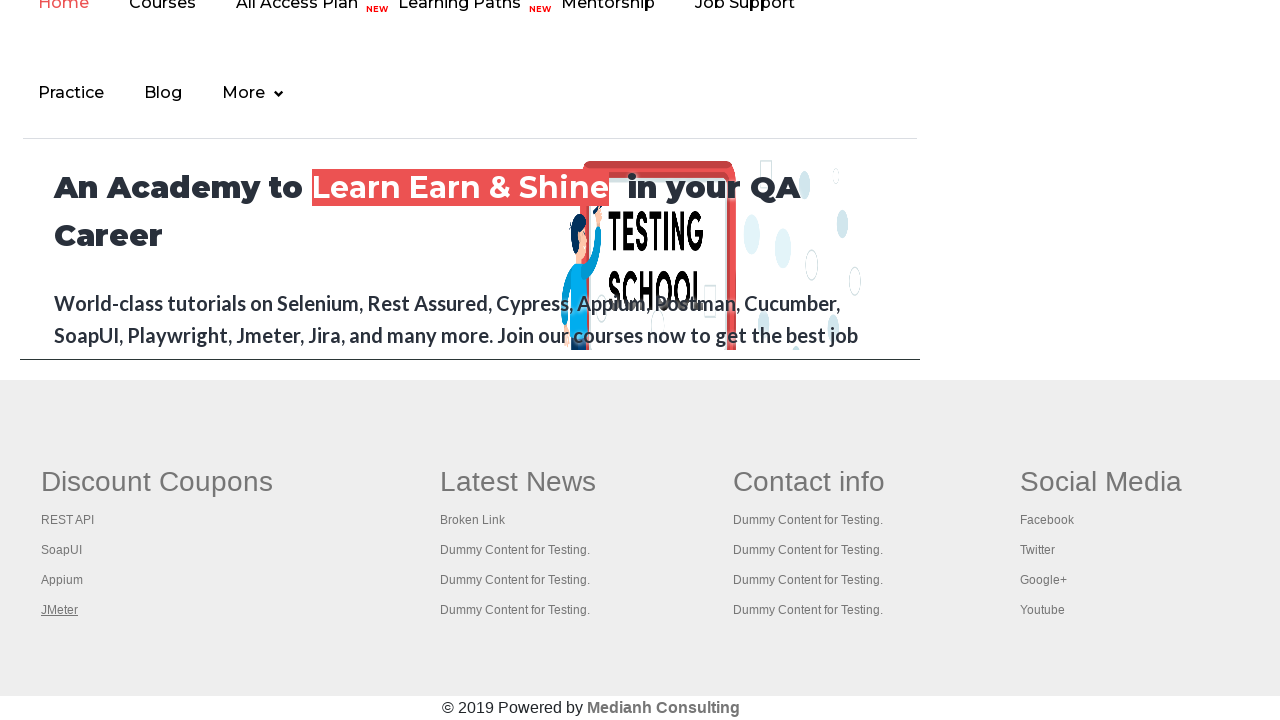

Brought page tab to front
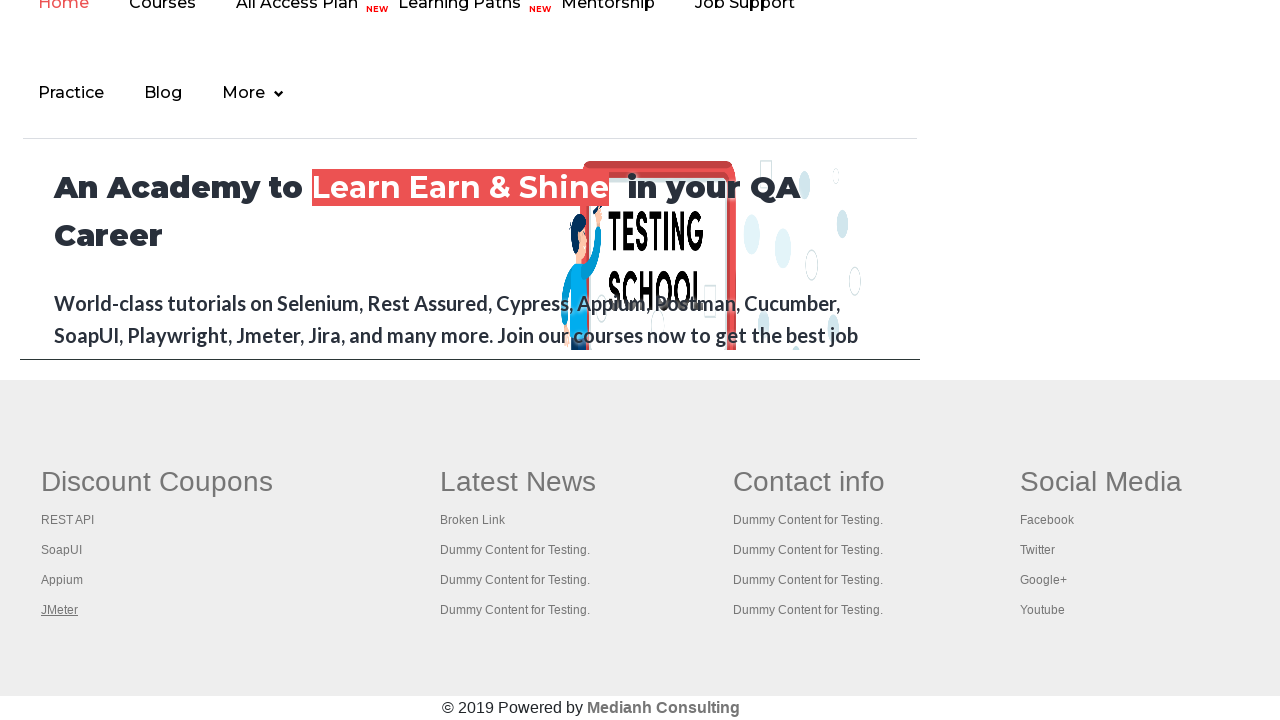

Retrieved page title: 'The World’s Most Popular API Testing Tool | SoapUI'
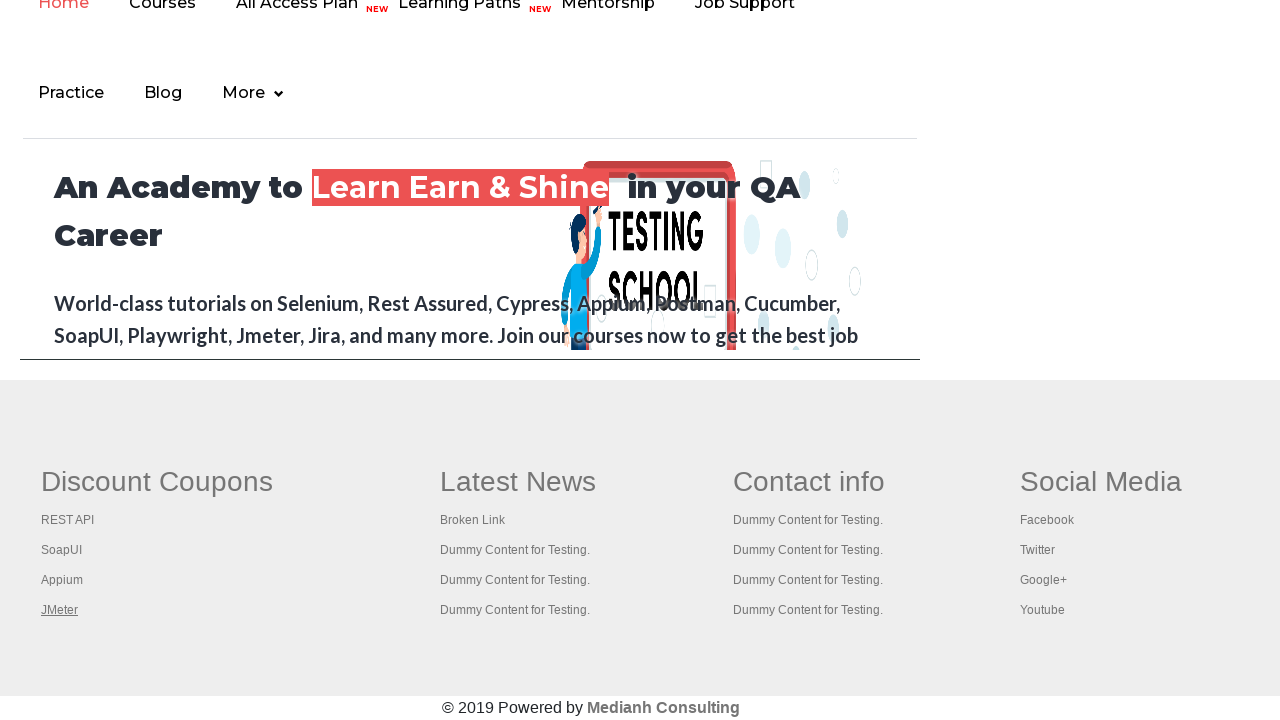

Brought page tab to front
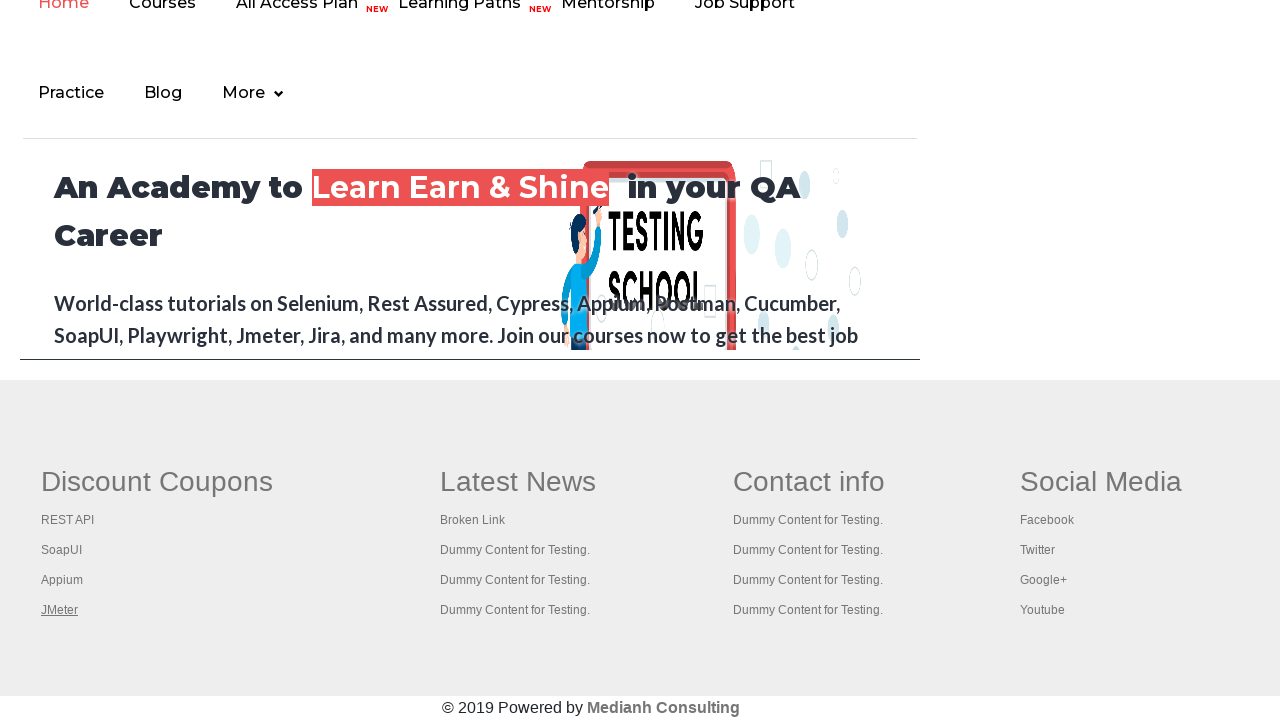

Retrieved page title: 'Appium tutorial for Mobile Apps testing | RahulShetty Academy | Rahul'
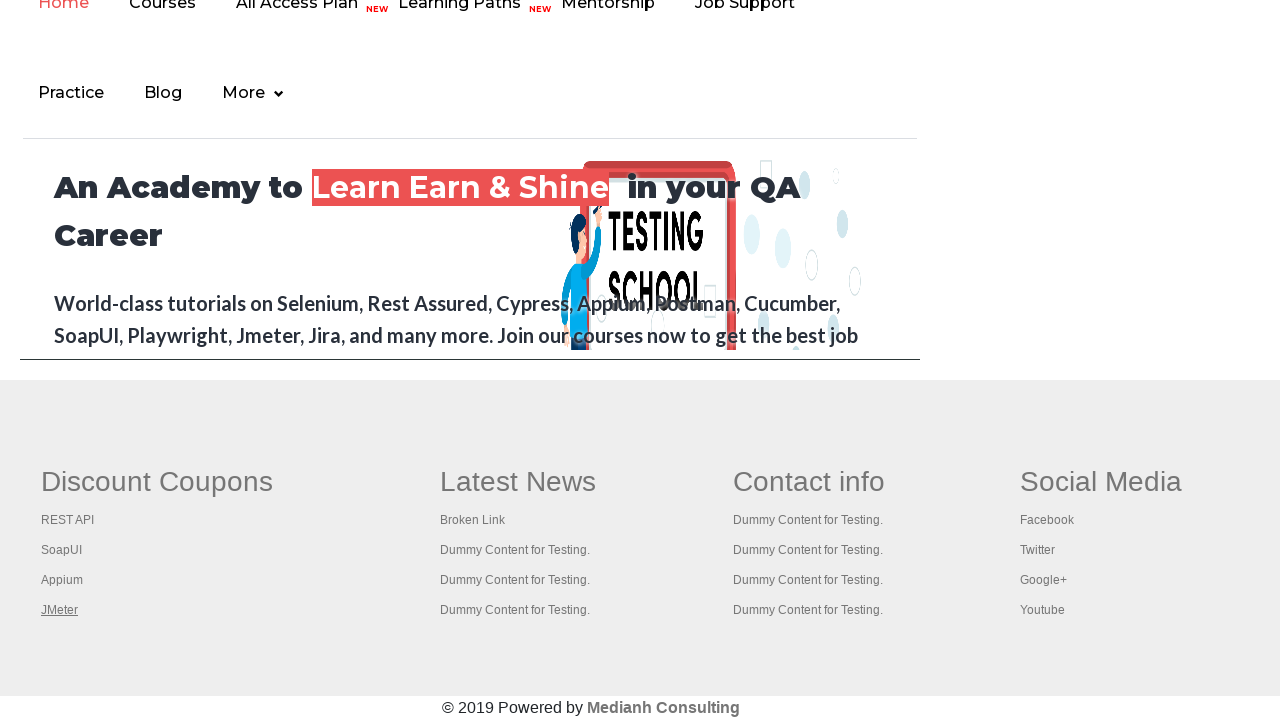

Brought page tab to front
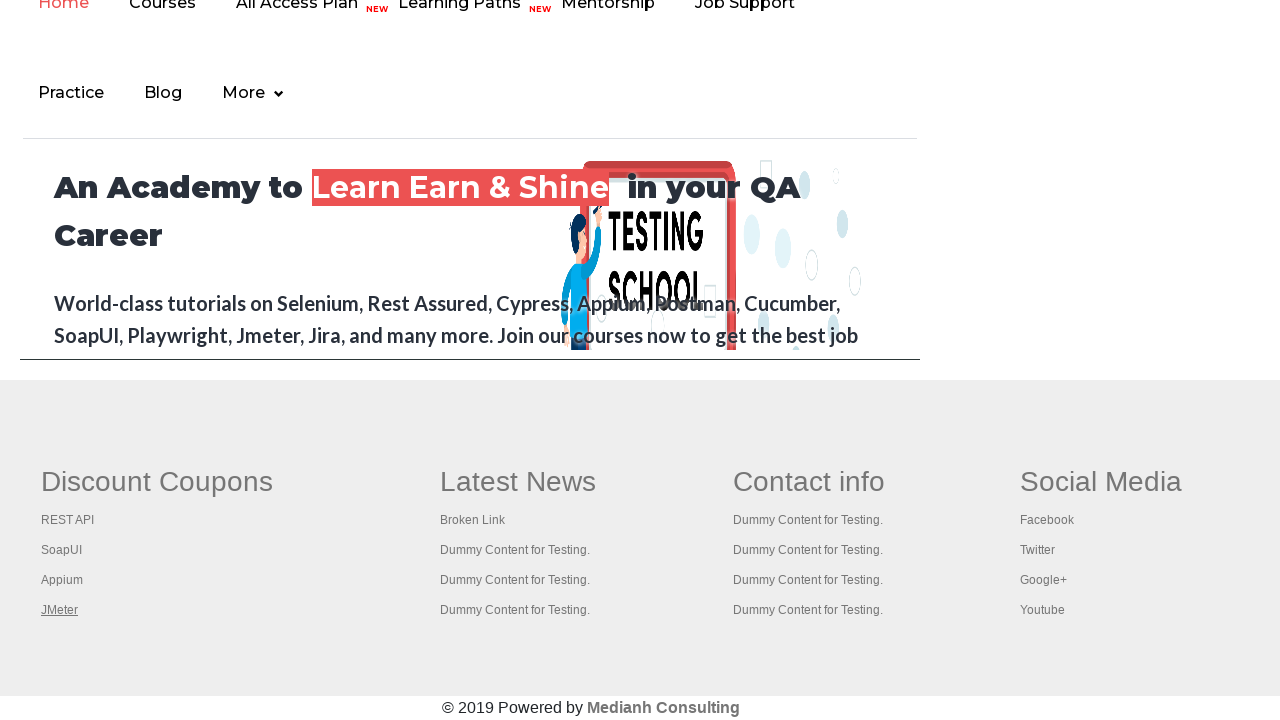

Retrieved page title: 'Apache JMeter - Apache JMeter™'
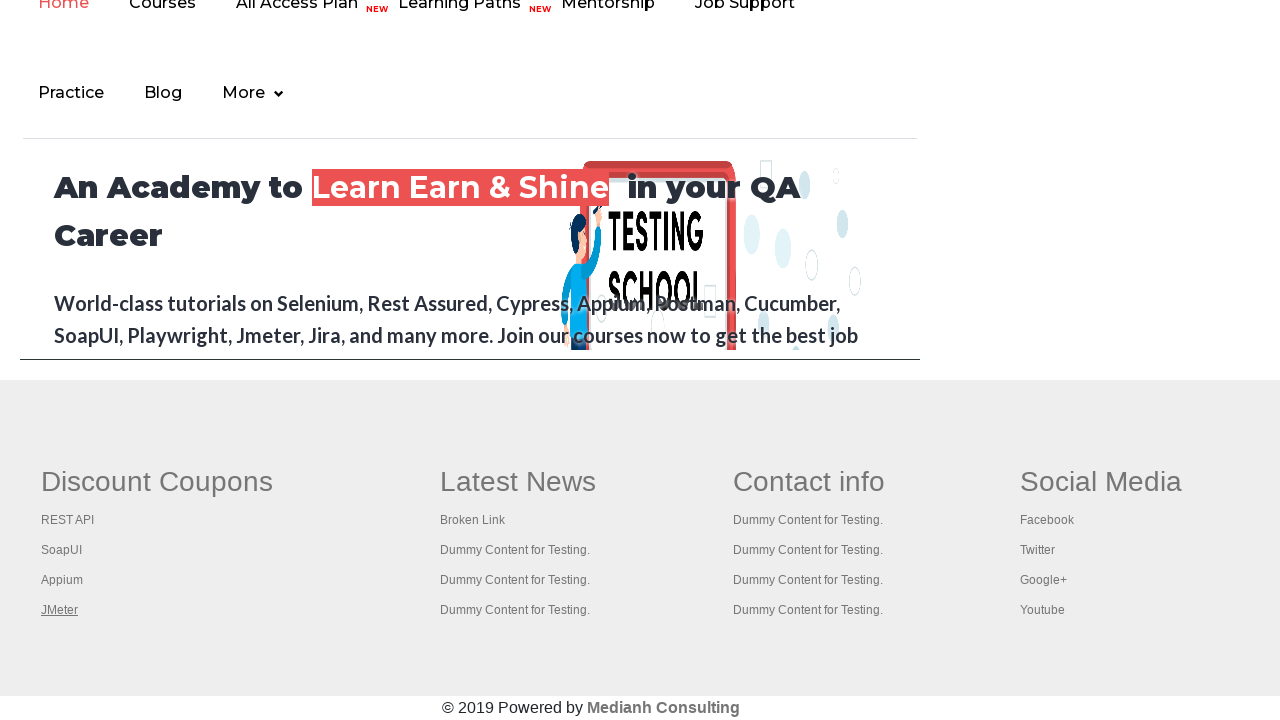

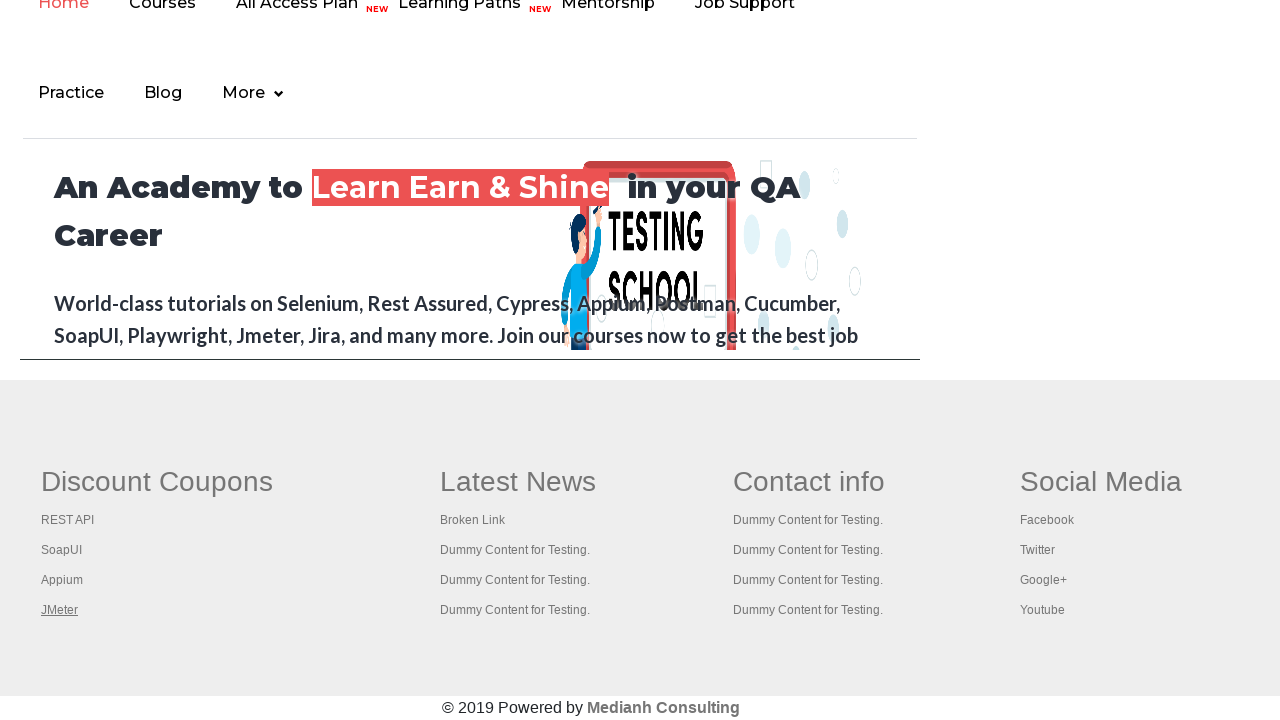